Tests radio button functionality by iterating through all radio buttons on the page and clicking each one sequentially to verify they can be selected.

Starting URL: https://rahulshettyacademy.com/AutomationPractice/

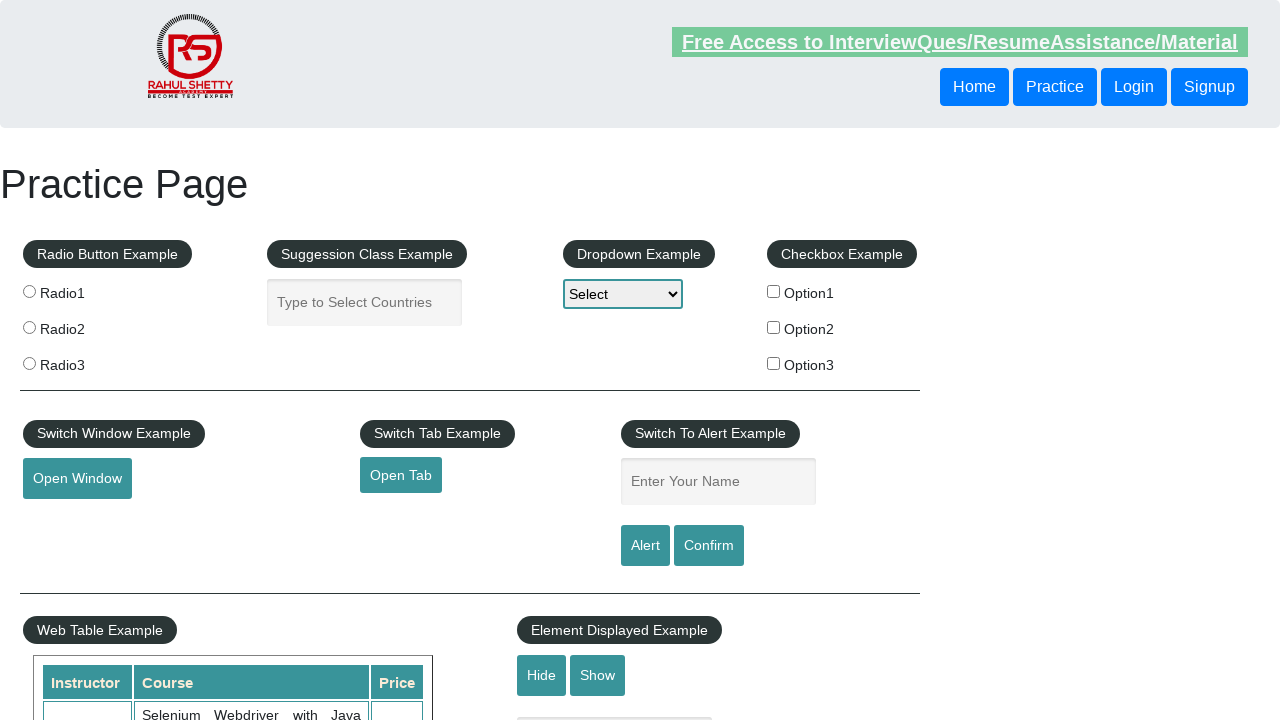

Waited for radio buttons to be visible
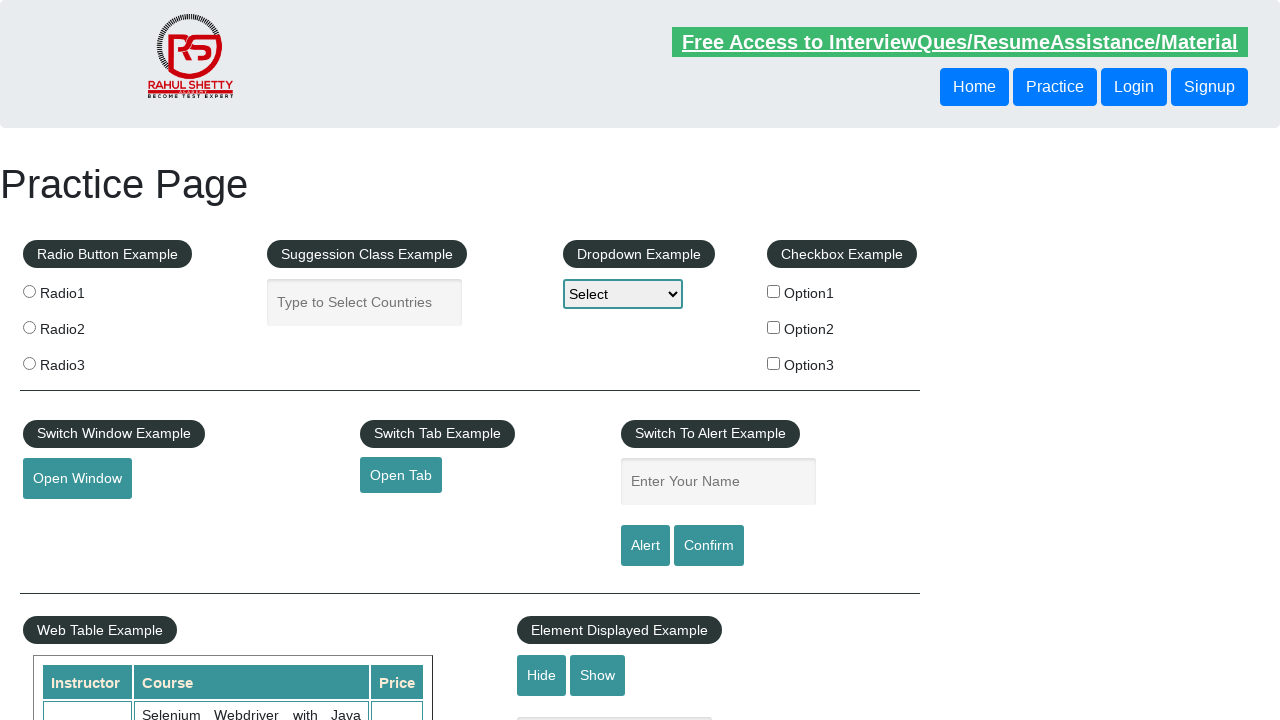

Located all radio button elements
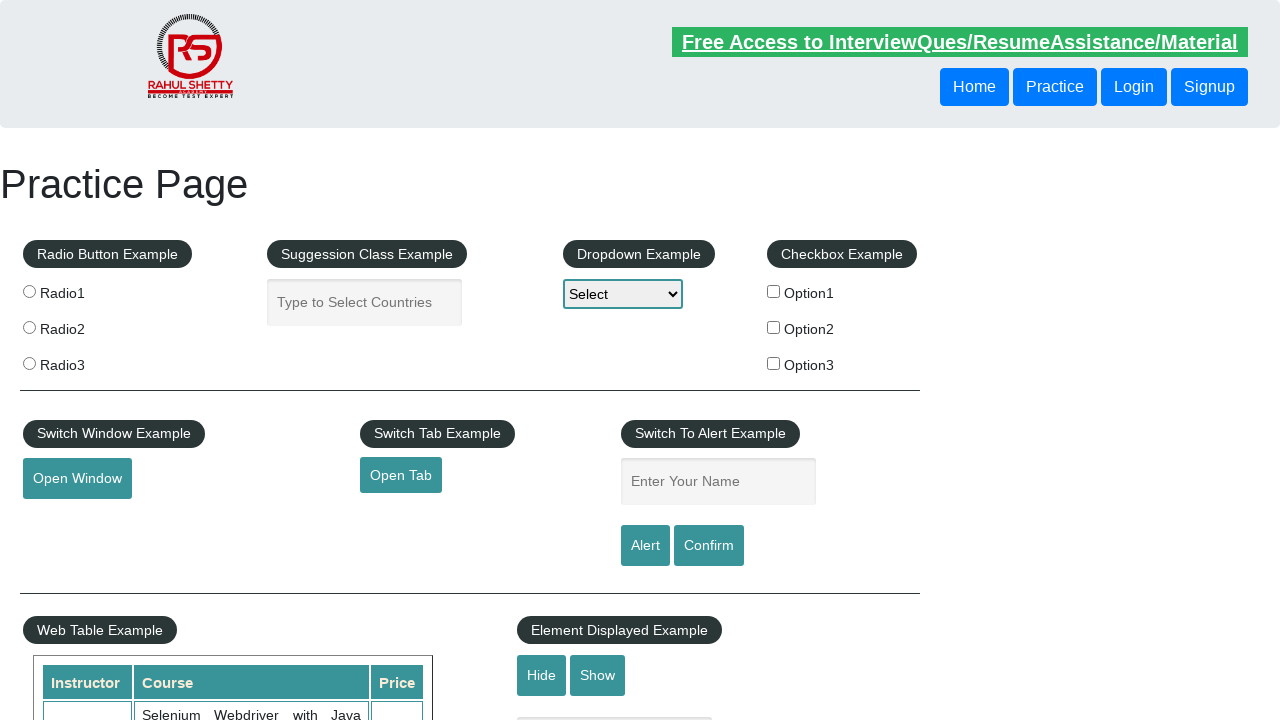

Found 3 radio buttons on the page
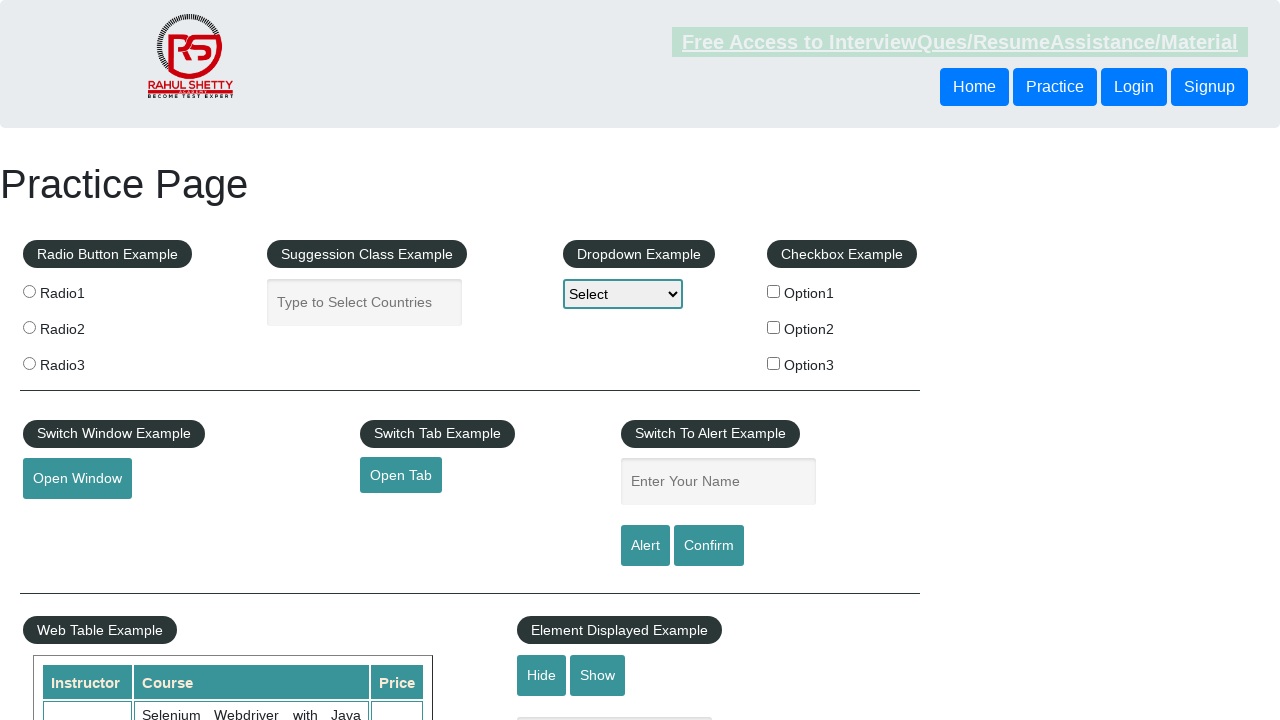

Clicked radio button 1 of 3 at (29, 291) on input[name='radioButton'] >> nth=0
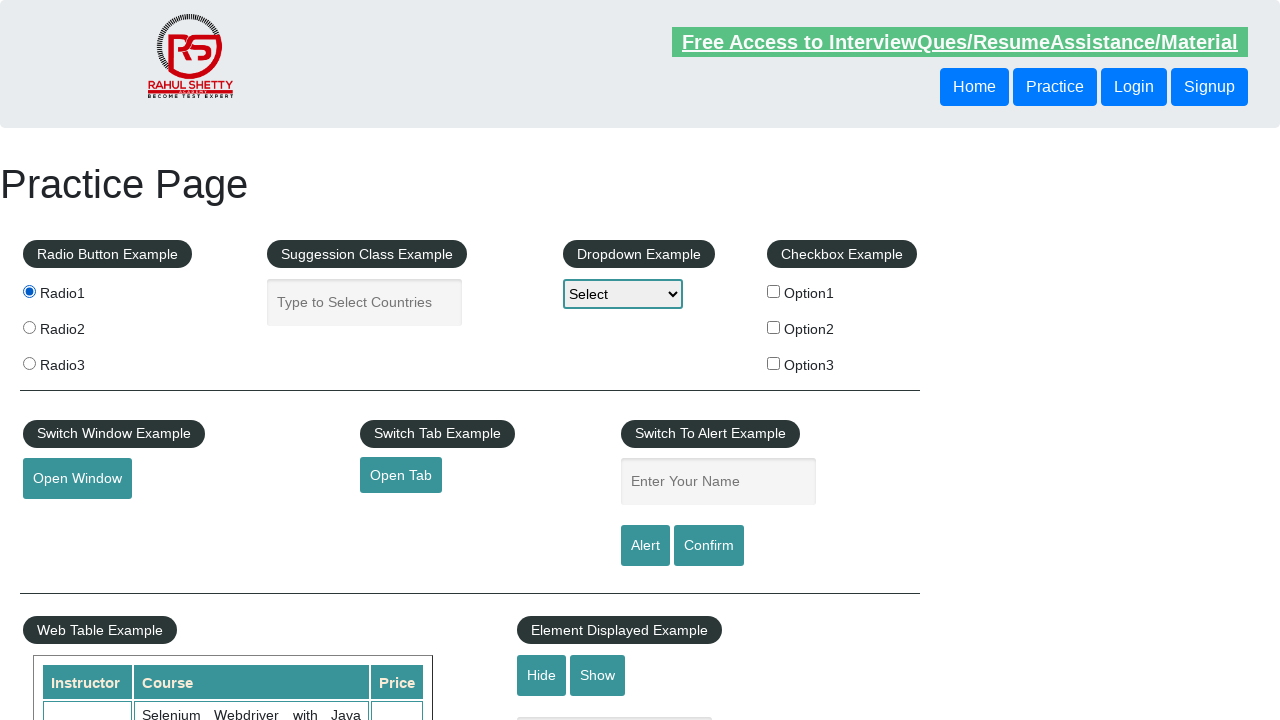

Waited 1 second after clicking radio button 1
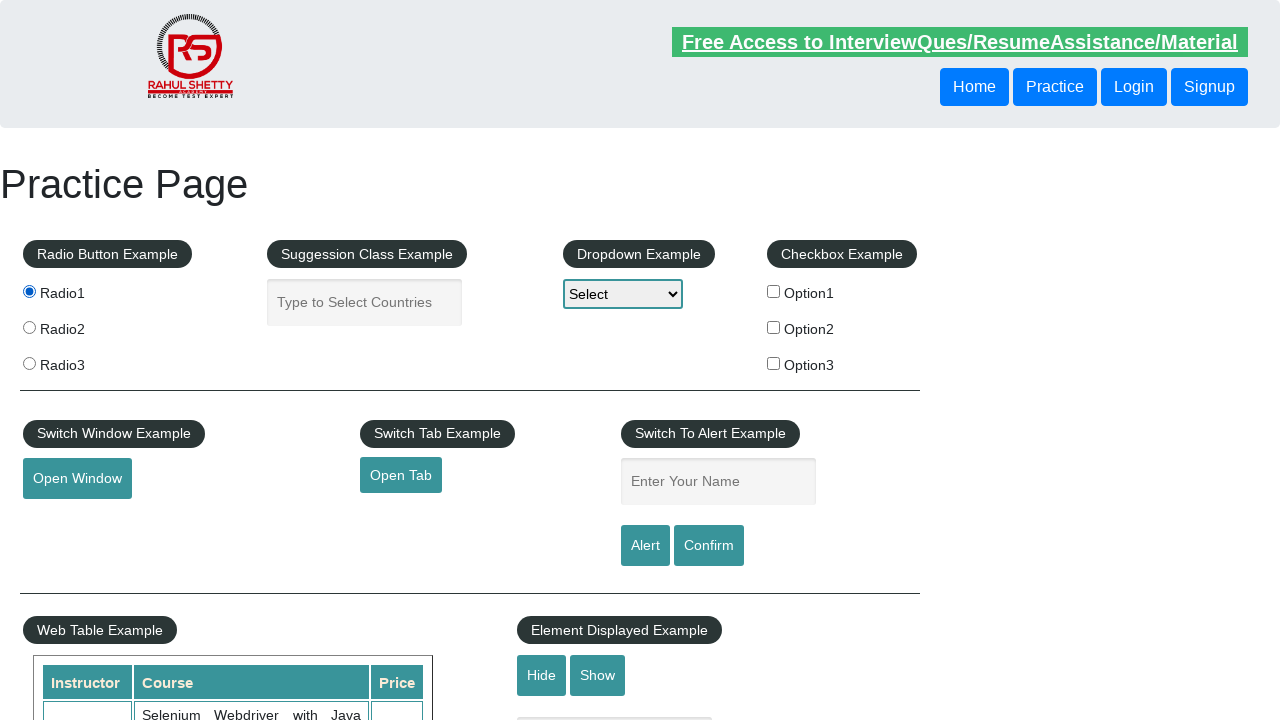

Clicked radio button 2 of 3 at (29, 327) on input[name='radioButton'] >> nth=1
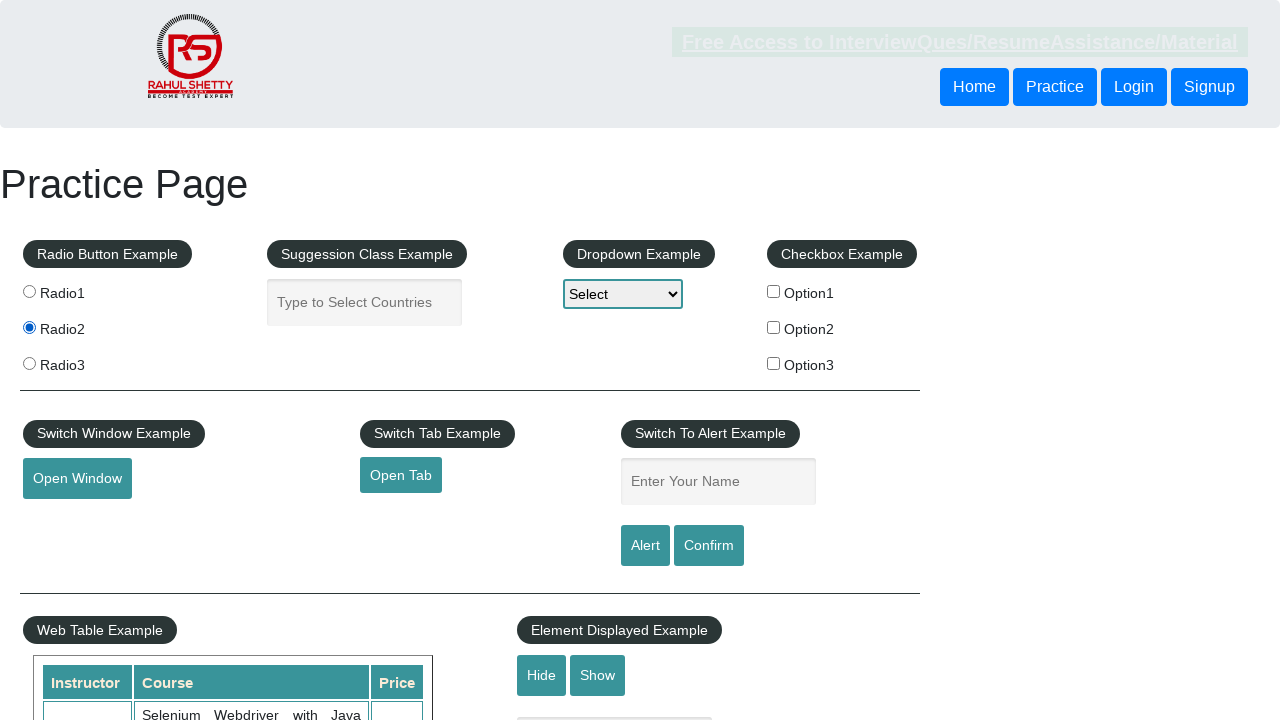

Waited 1 second after clicking radio button 2
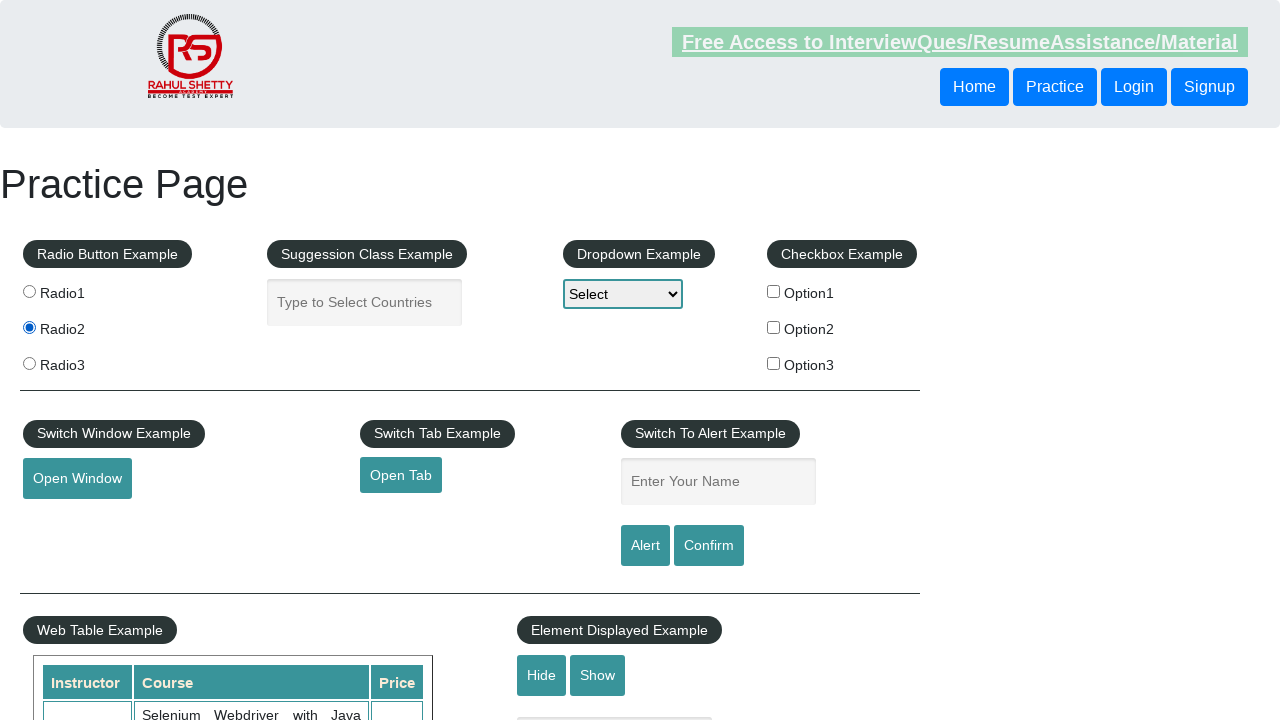

Clicked radio button 3 of 3 at (29, 363) on input[name='radioButton'] >> nth=2
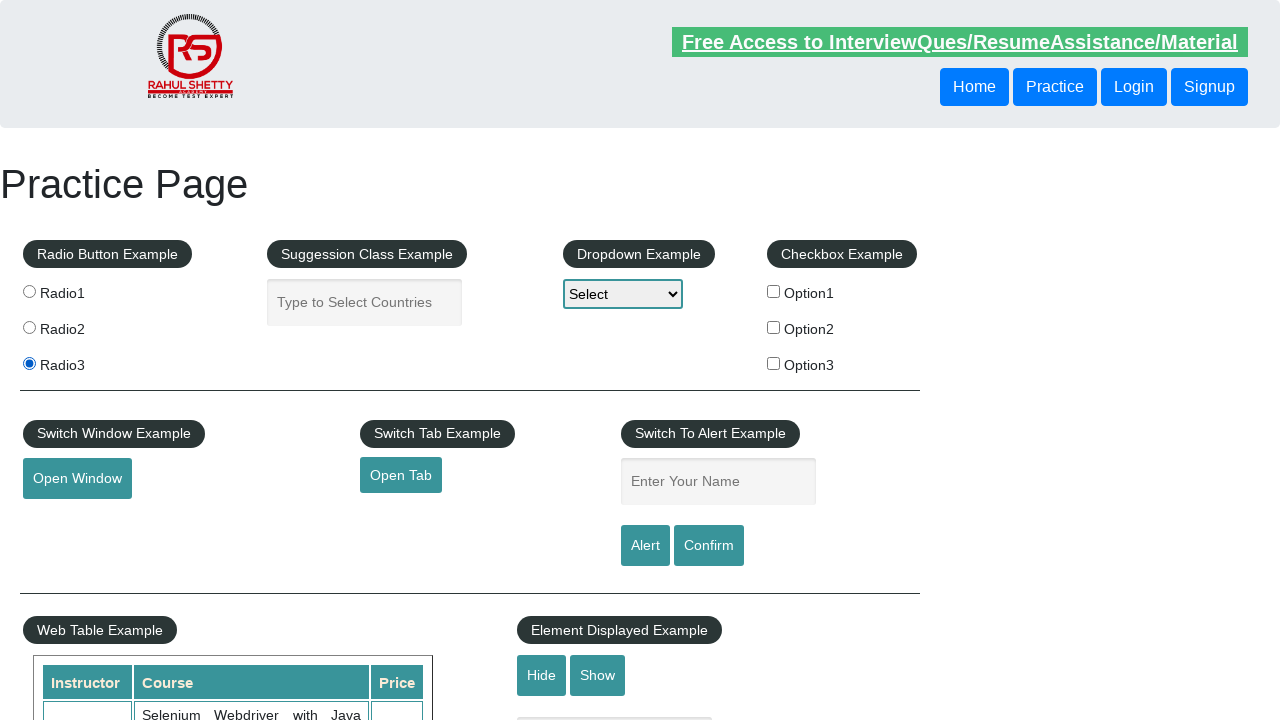

Waited 1 second after clicking radio button 3
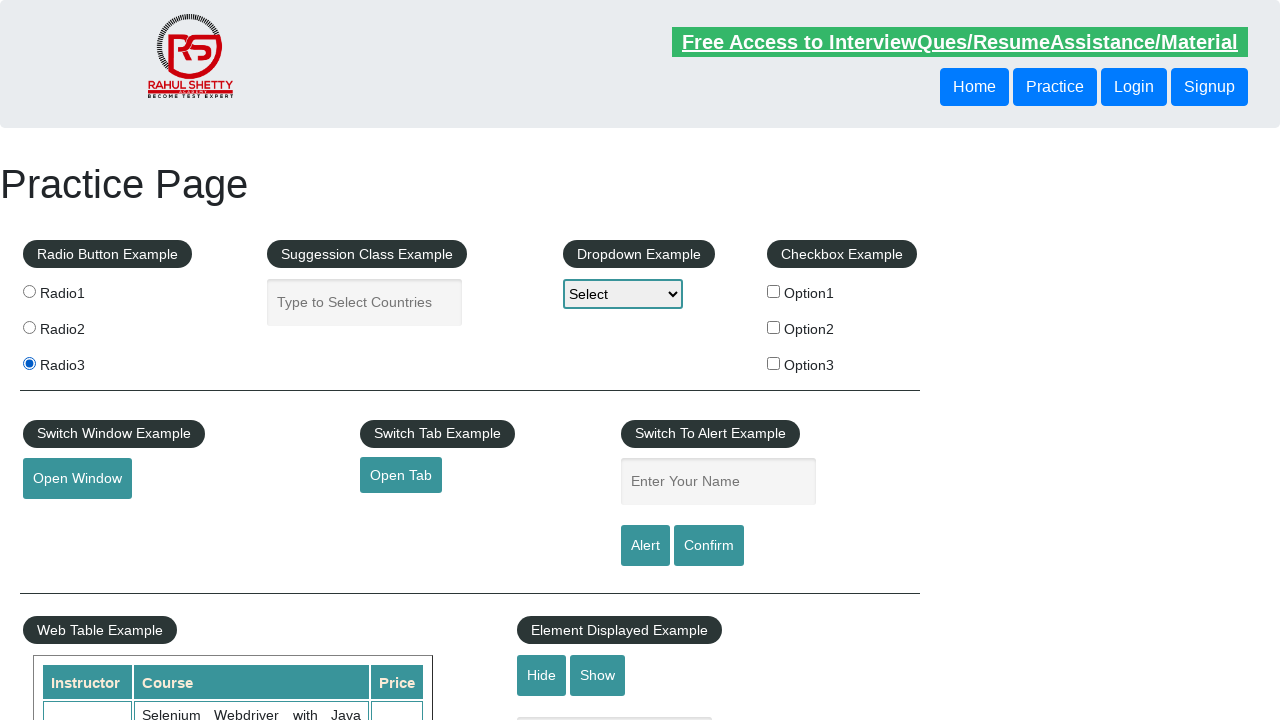

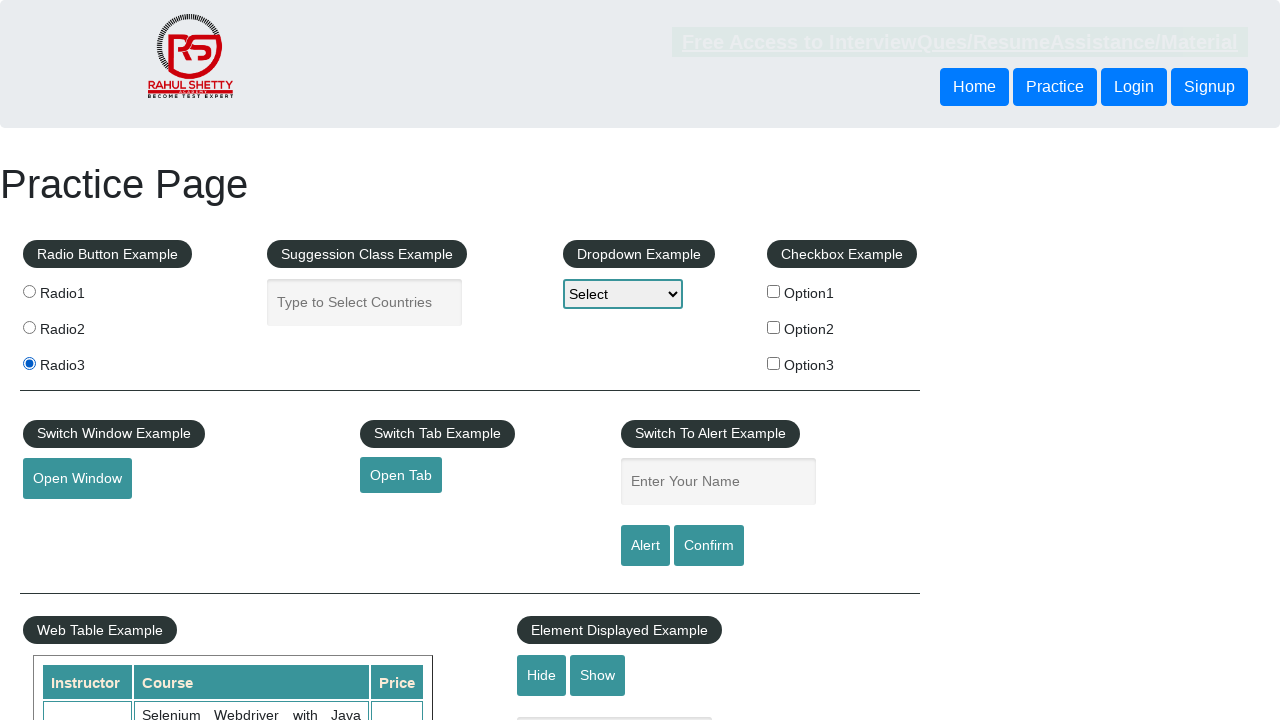